Tests dynamic content loading by clicking a Start button and waiting for a "Hello World!" finish text to appear after a loading bar completes

Starting URL: http://the-internet.herokuapp.com/dynamic_loading/2

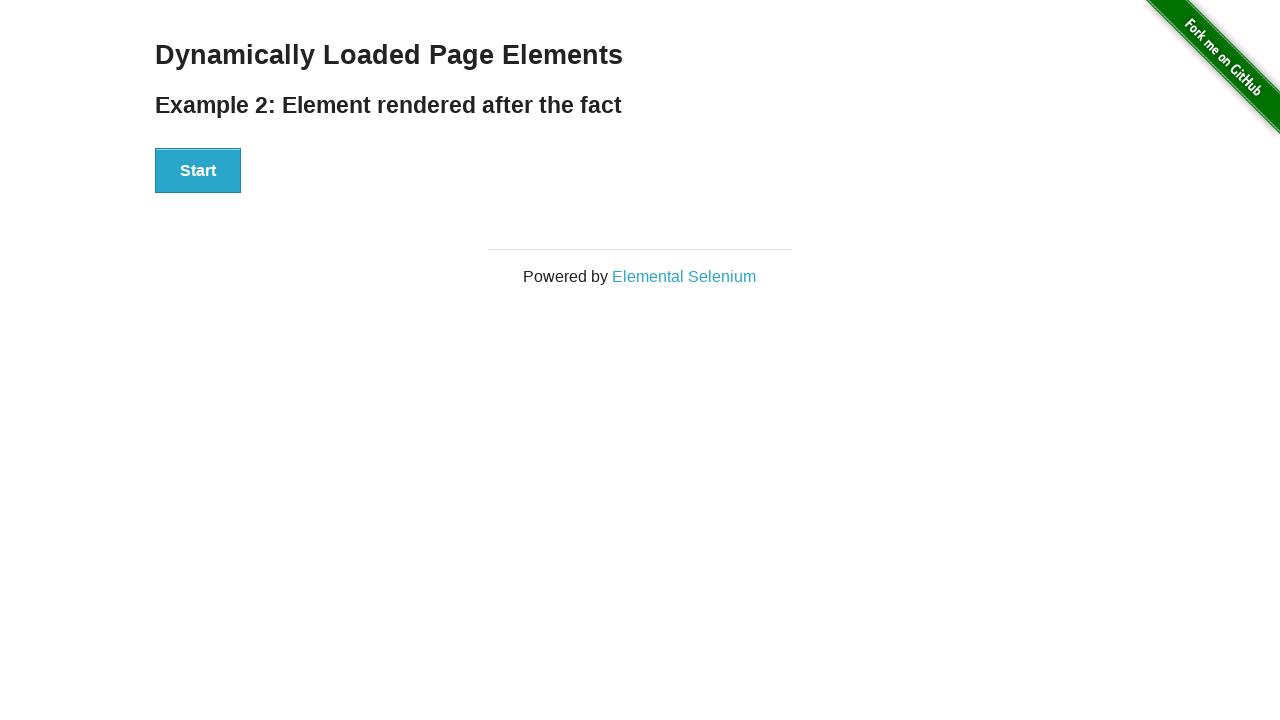

Clicked the Start button to initiate dynamic content loading at (198, 171) on #start button
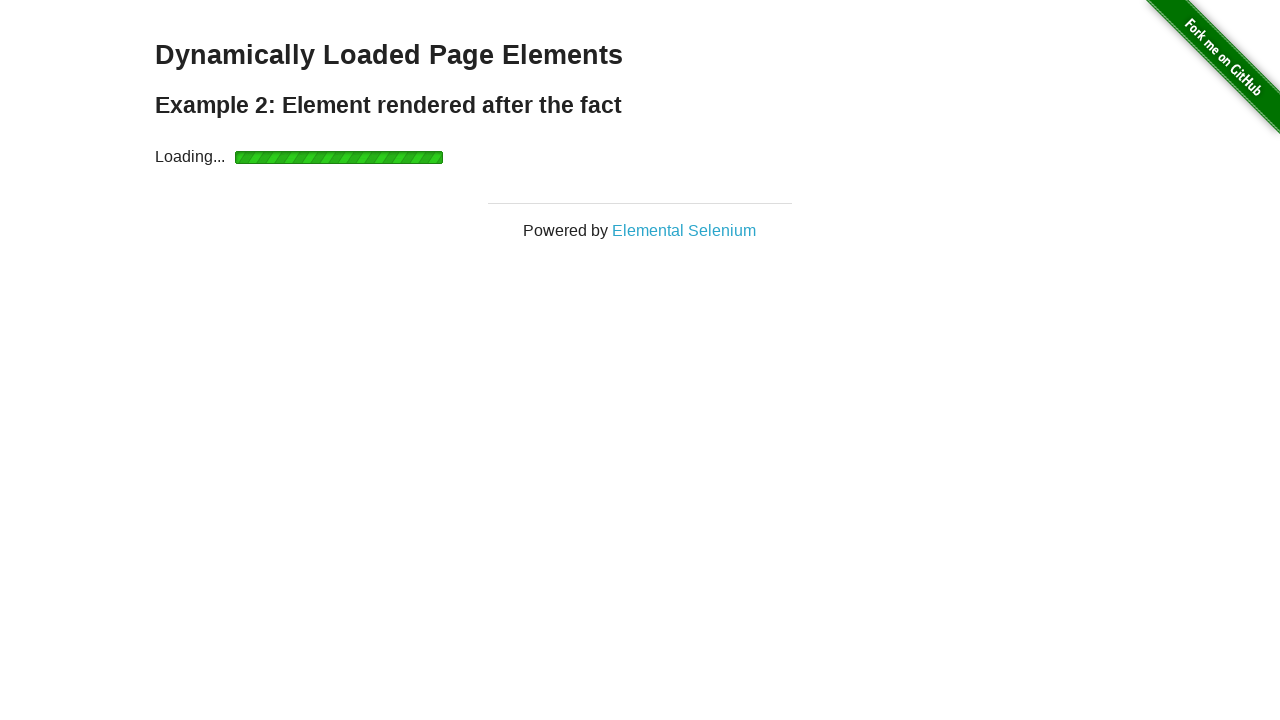

Waited for loading bar to complete and 'Hello World!' finish text to appear
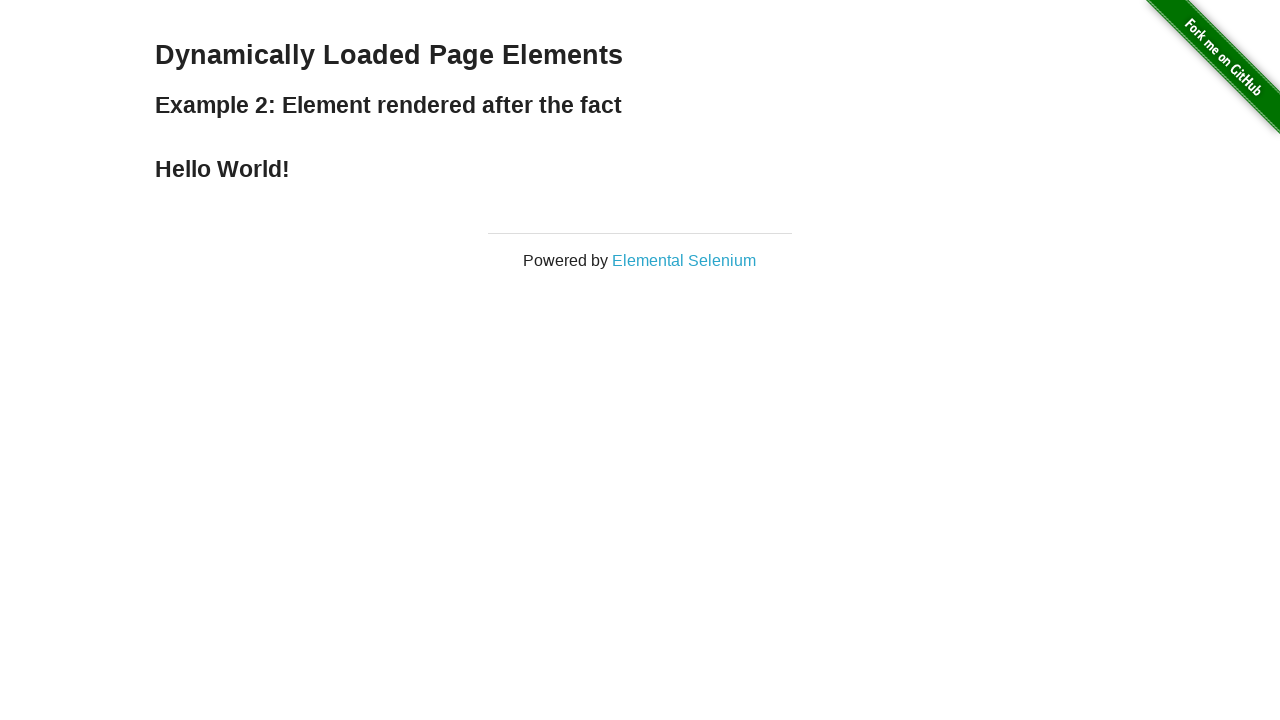

Verified that the finish element with 'Hello World!' message is visible
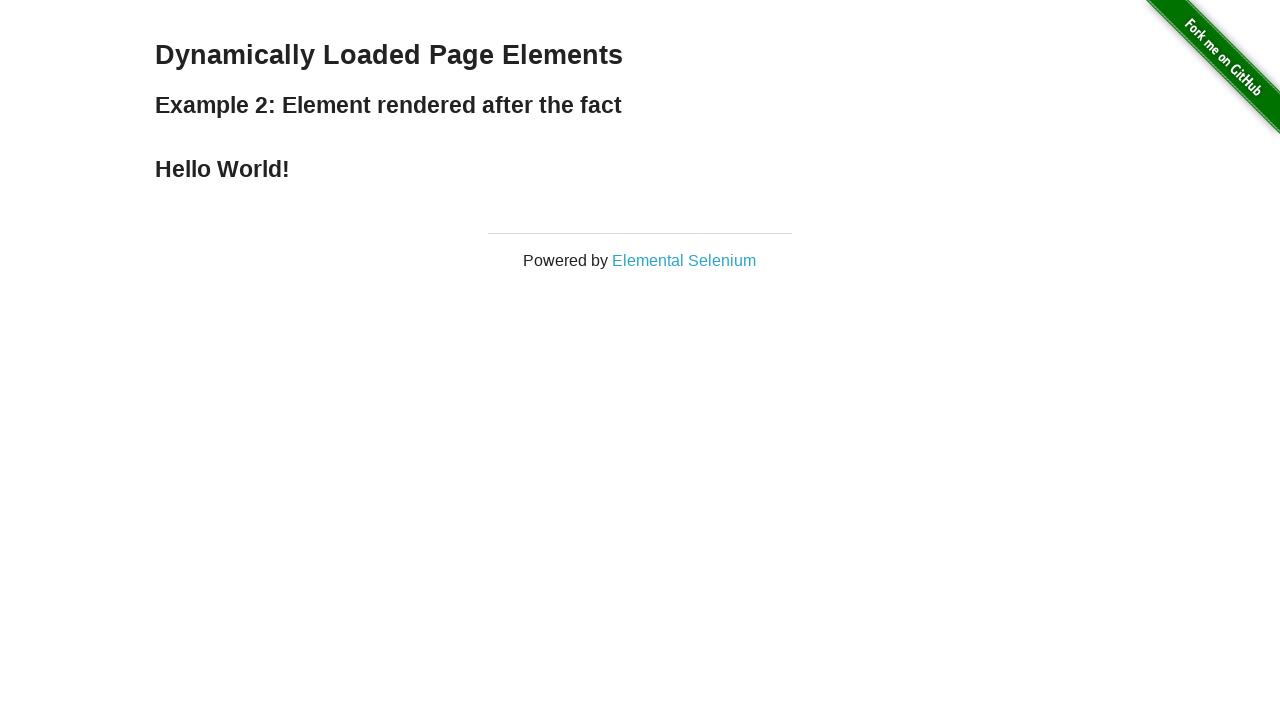

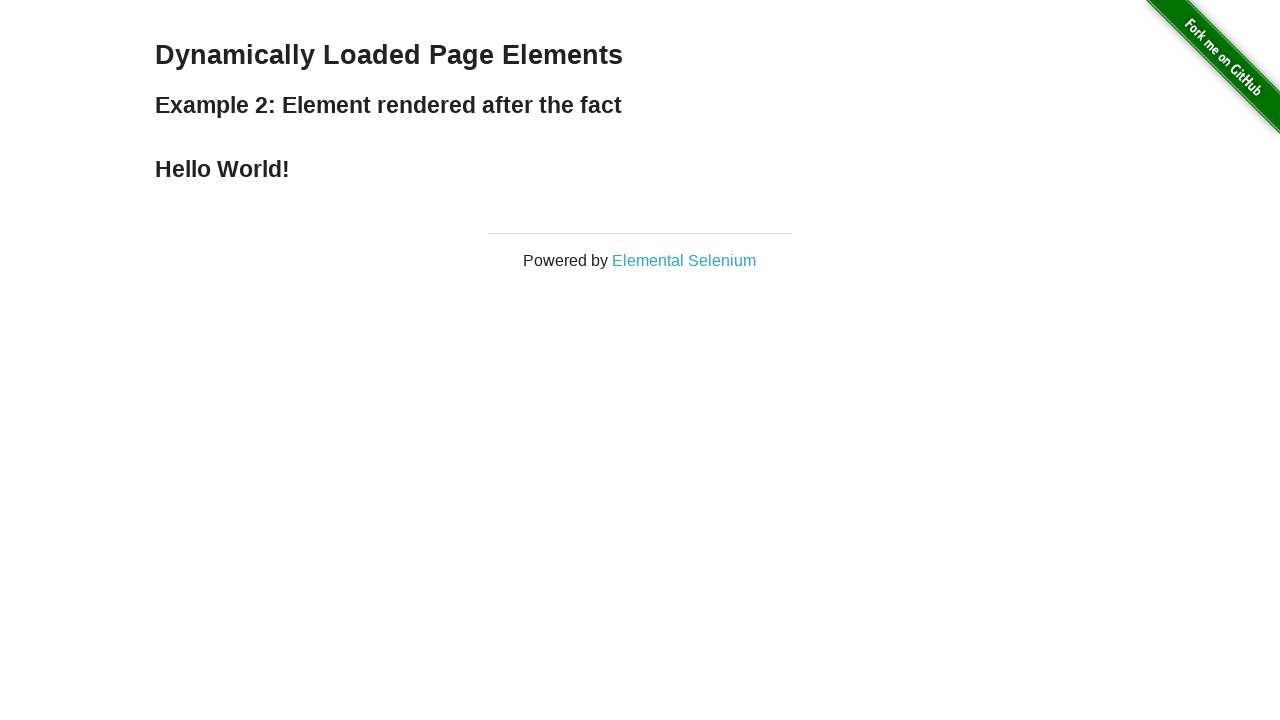